Tests hover action on Company menu link using mouse movement

Starting URL: https://daviktapes.com

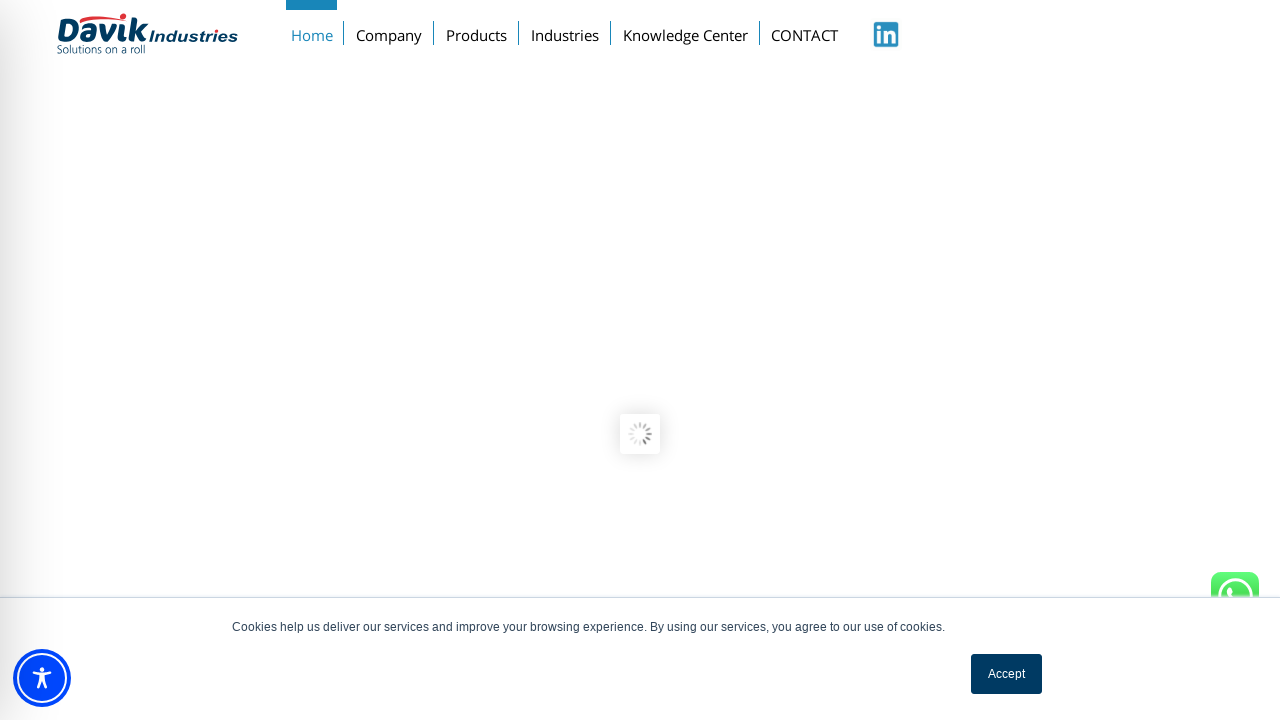

Waited for Company menu link to be present on page
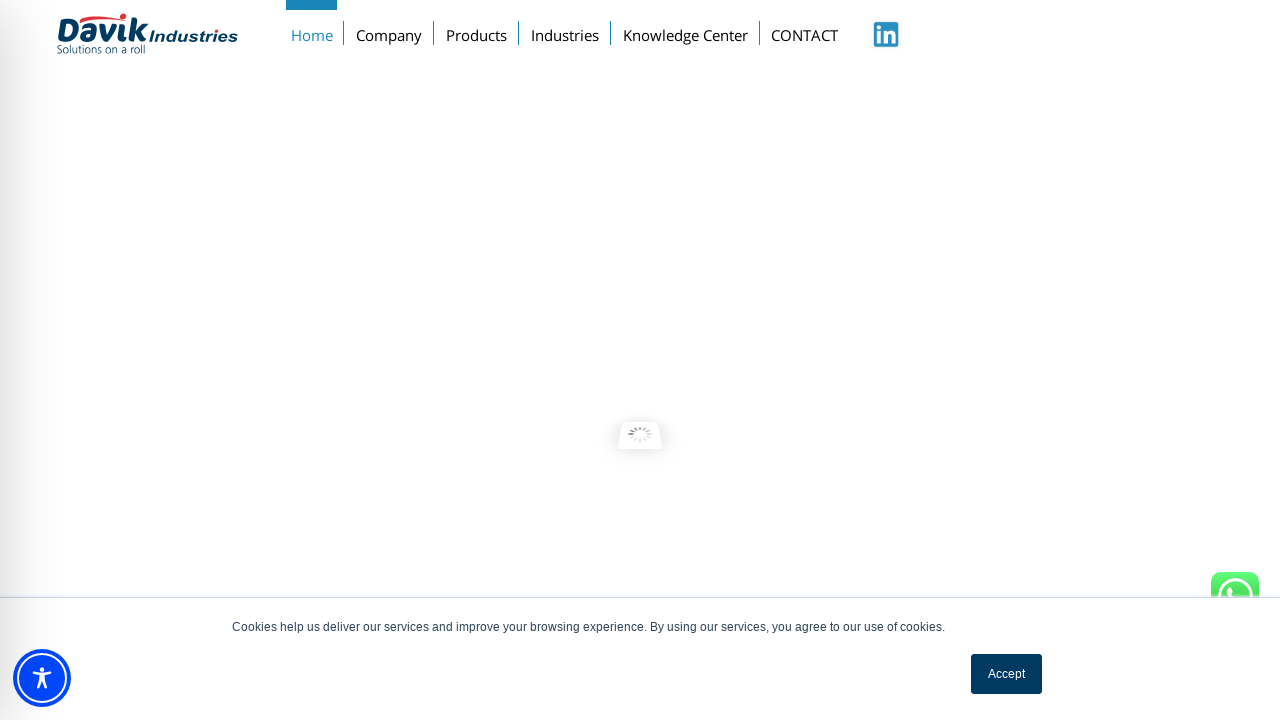

Hovered over Company menu link to trigger dropdown at (389, 31) on xpath=//a[text()='Company']
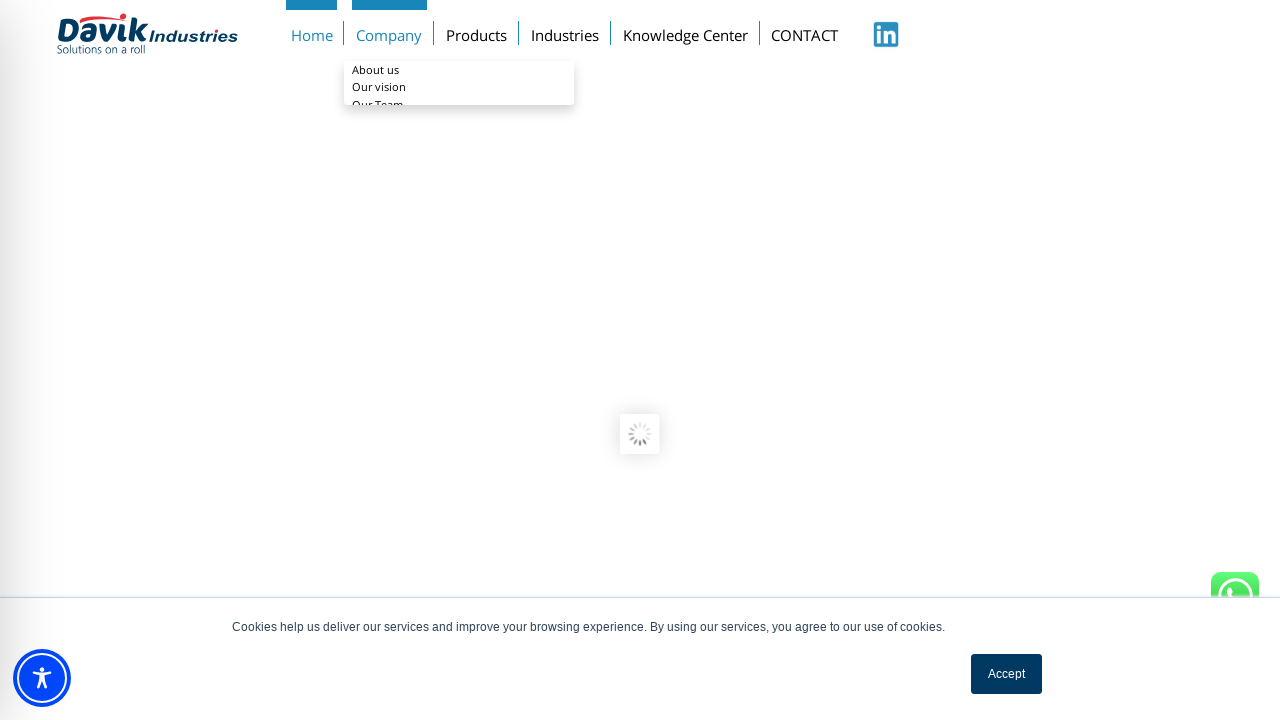

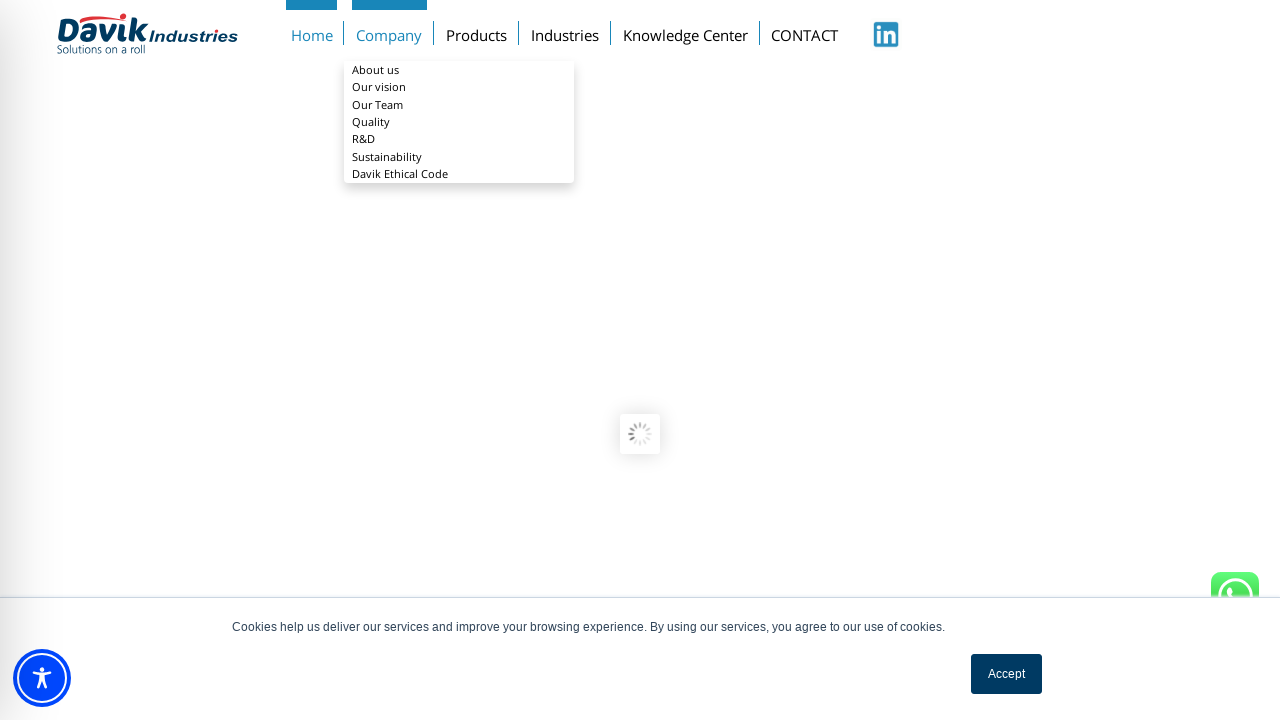